Tests toggling all items complete and then uncompleting them

Starting URL: https://demo.playwright.dev/todomvc

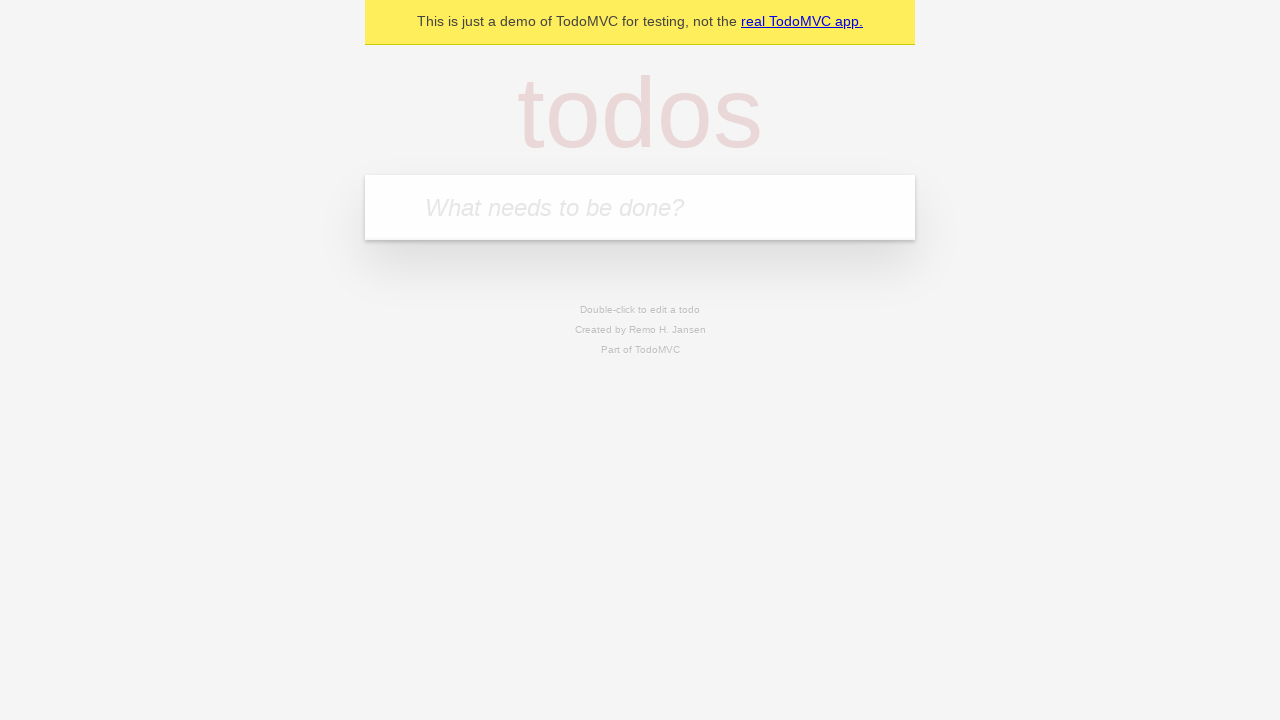

Filled first todo input with 'buy some cheese' on internal:attr=[placeholder="What needs to be done?"i]
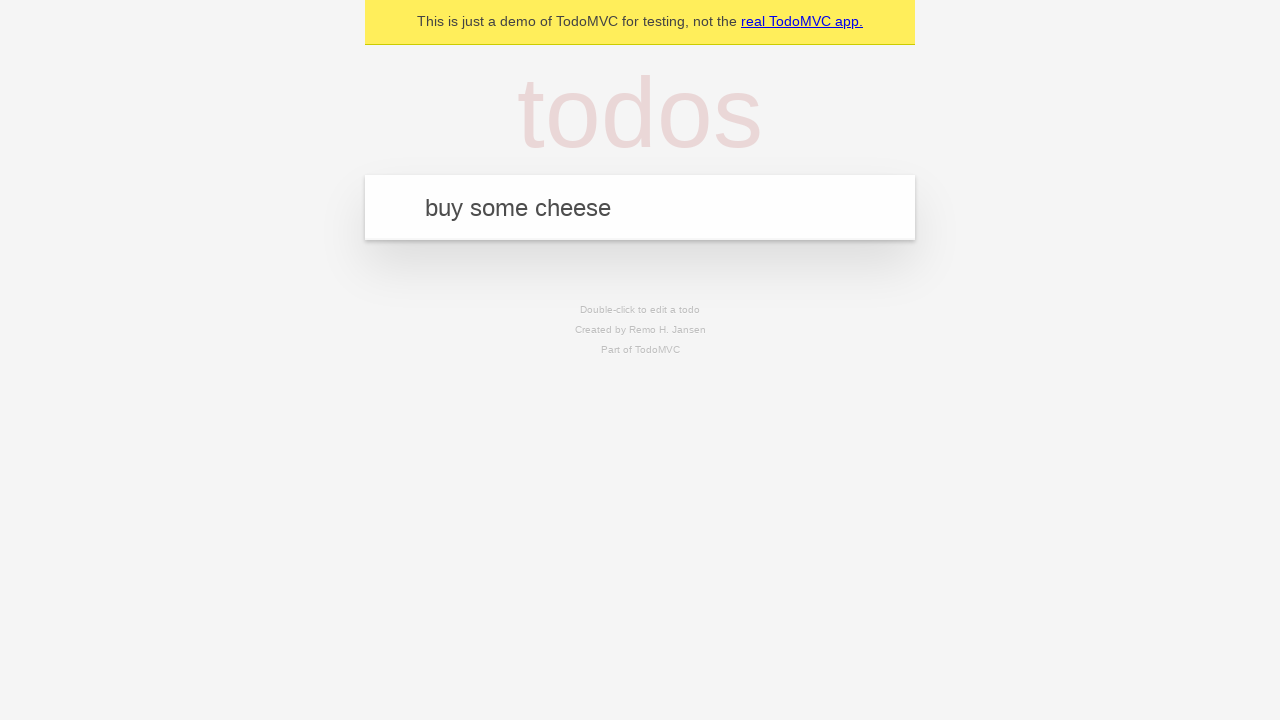

Pressed Enter to create first todo on internal:attr=[placeholder="What needs to be done?"i]
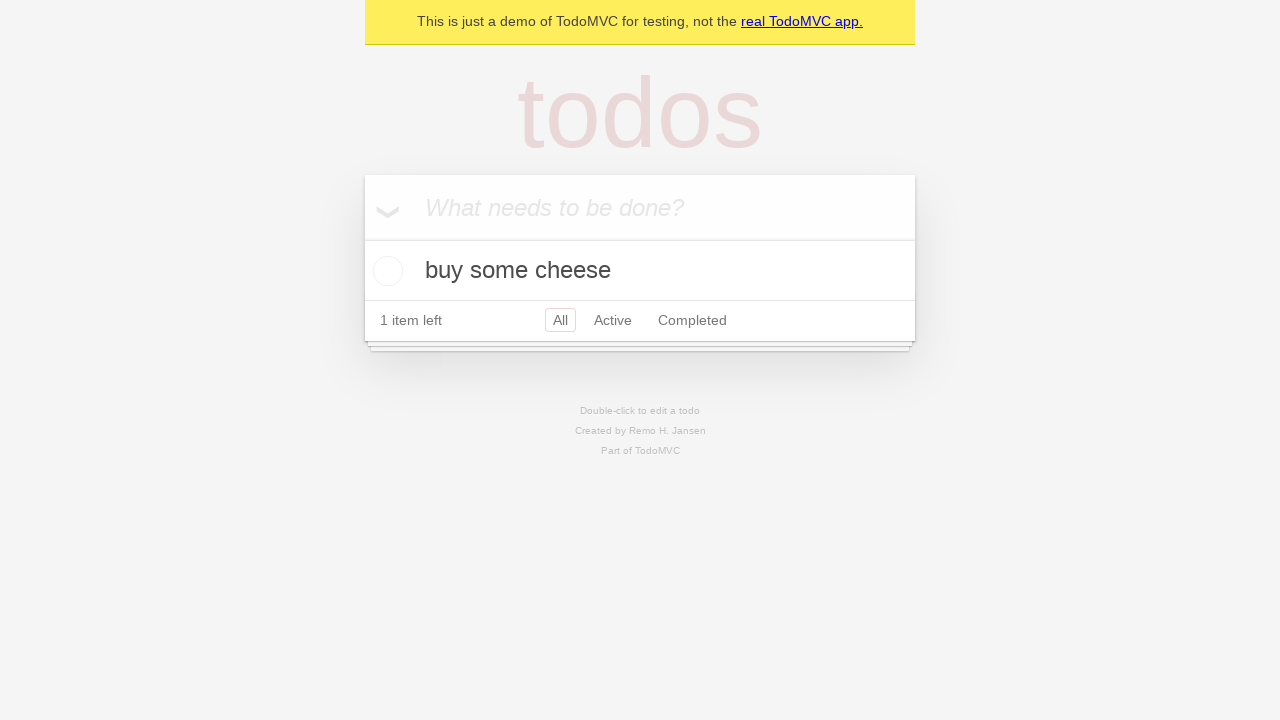

Filled second todo input with 'feed the cat' on internal:attr=[placeholder="What needs to be done?"i]
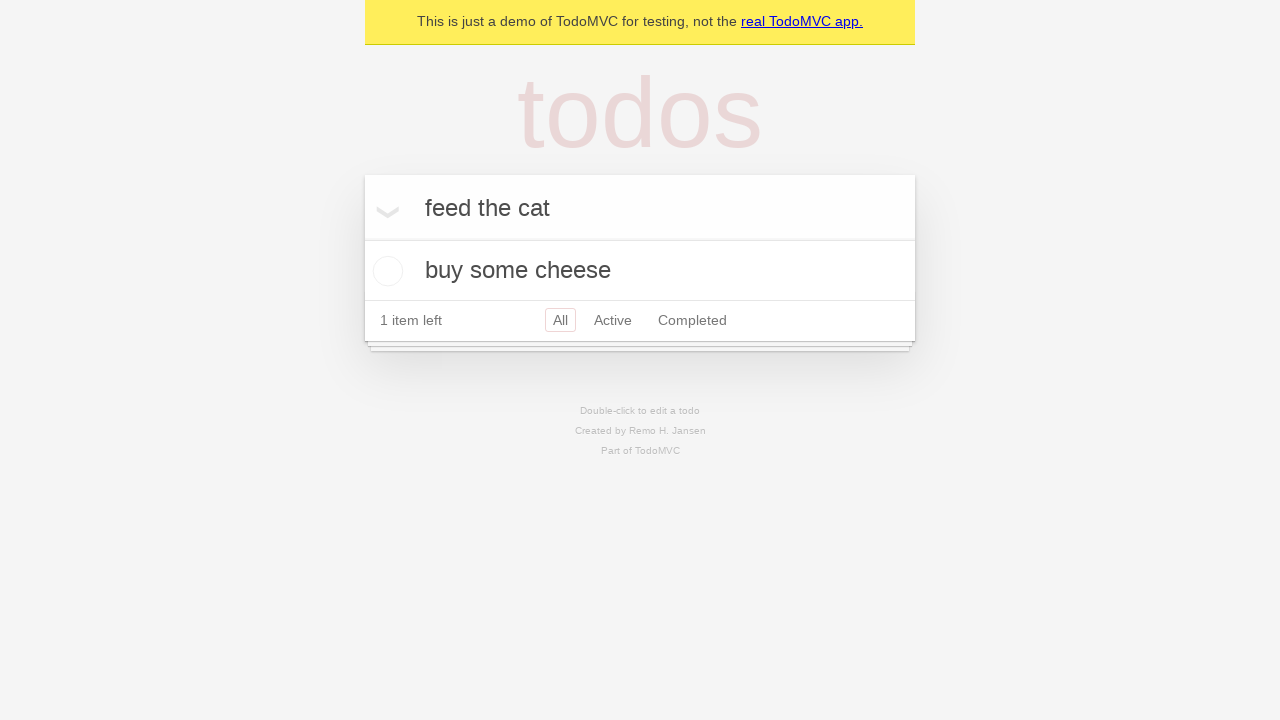

Pressed Enter to create second todo on internal:attr=[placeholder="What needs to be done?"i]
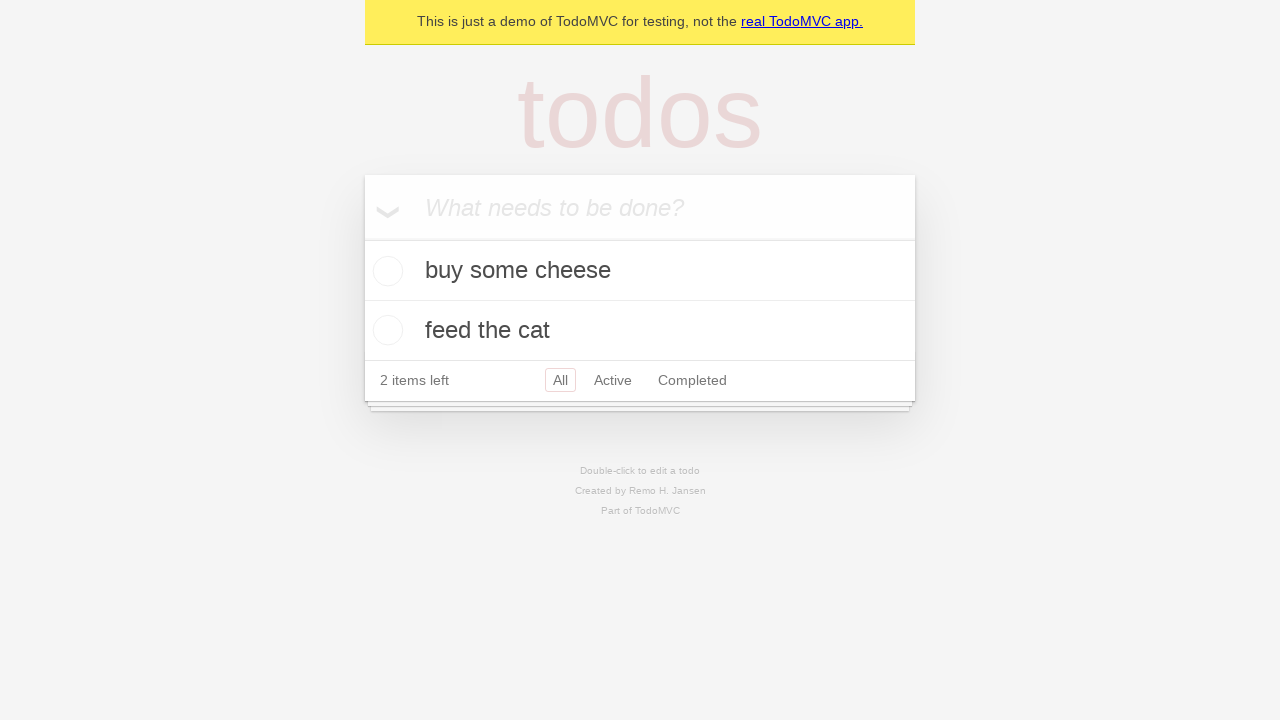

Filled third todo input with 'book a doctors appointment' on internal:attr=[placeholder="What needs to be done?"i]
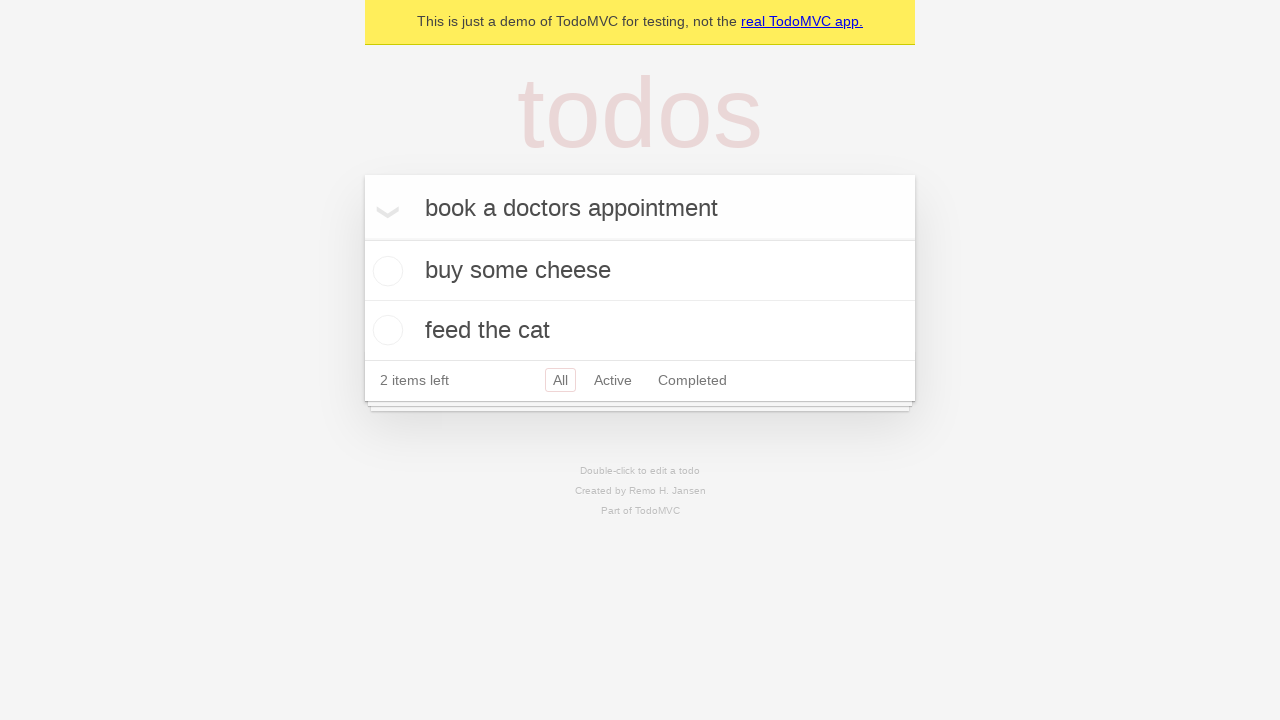

Pressed Enter to create third todo on internal:attr=[placeholder="What needs to be done?"i]
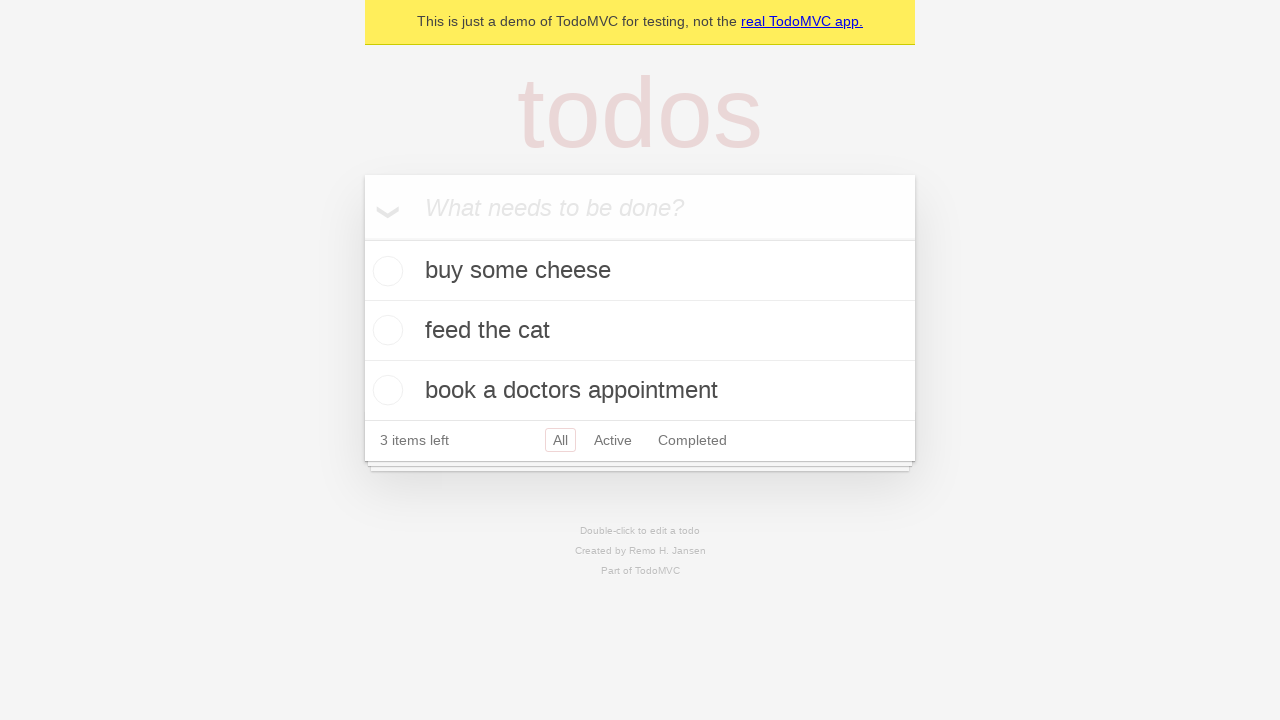

Waited for all 3 todos to be stored in localStorage
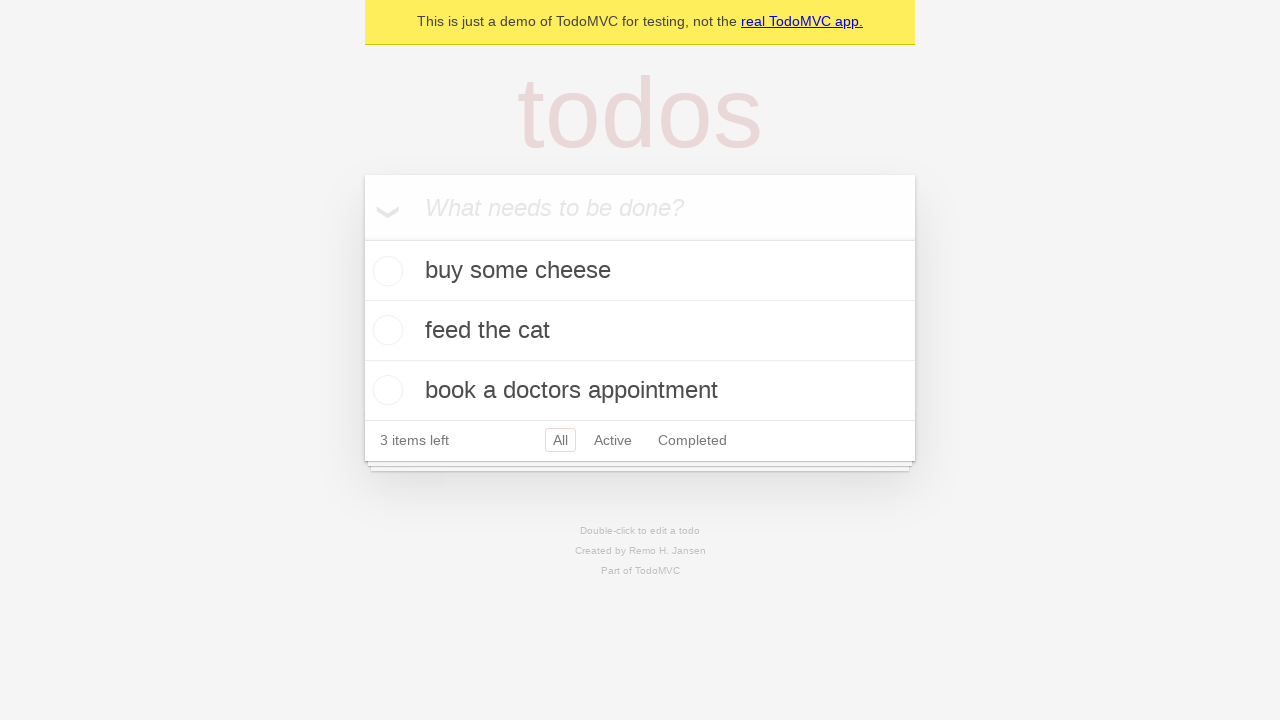

Checked 'Mark all as complete' toggle to mark all todos as complete at (362, 238) on internal:label="Mark all as complete"i
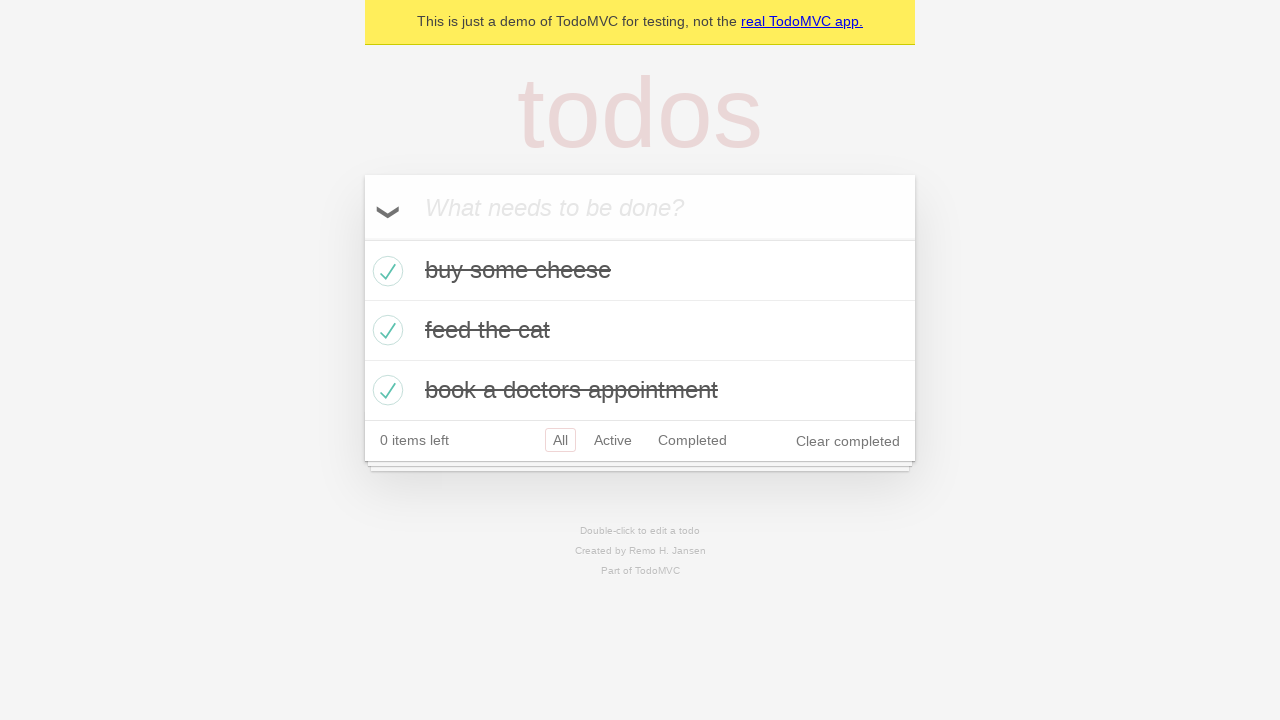

Unchecked 'Mark all as complete' toggle to clear all completed items at (362, 238) on internal:label="Mark all as complete"i
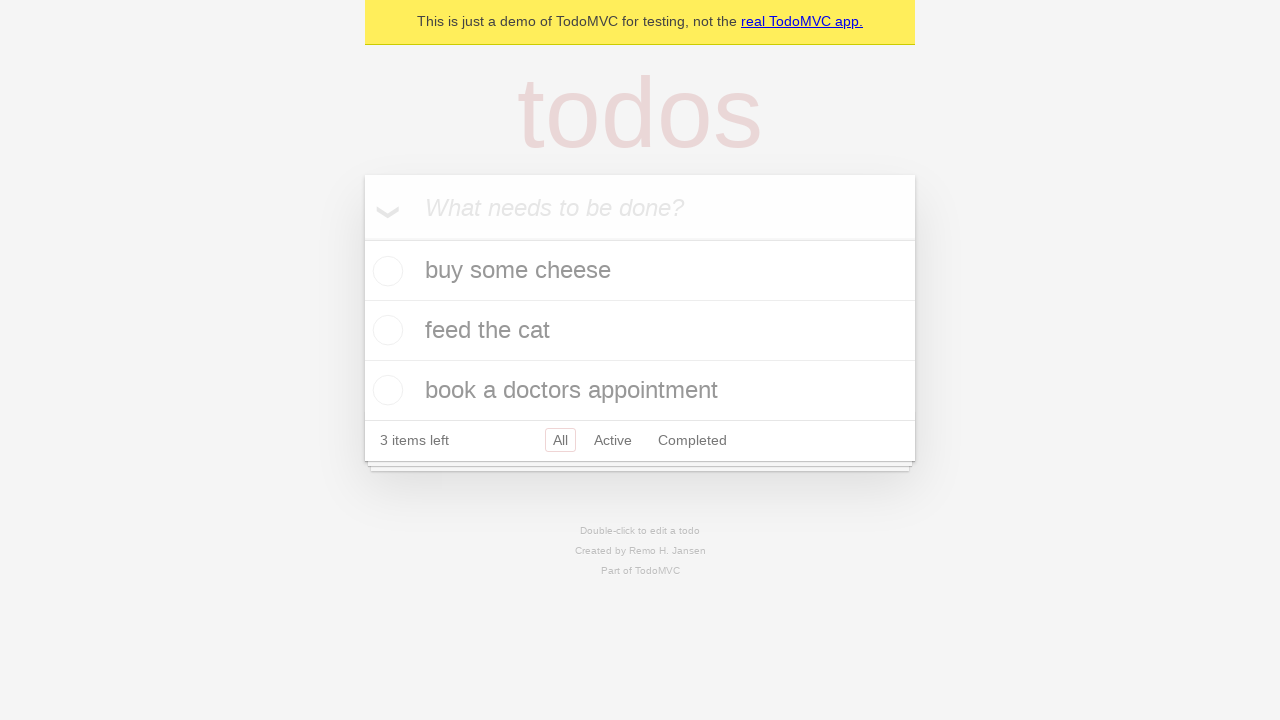

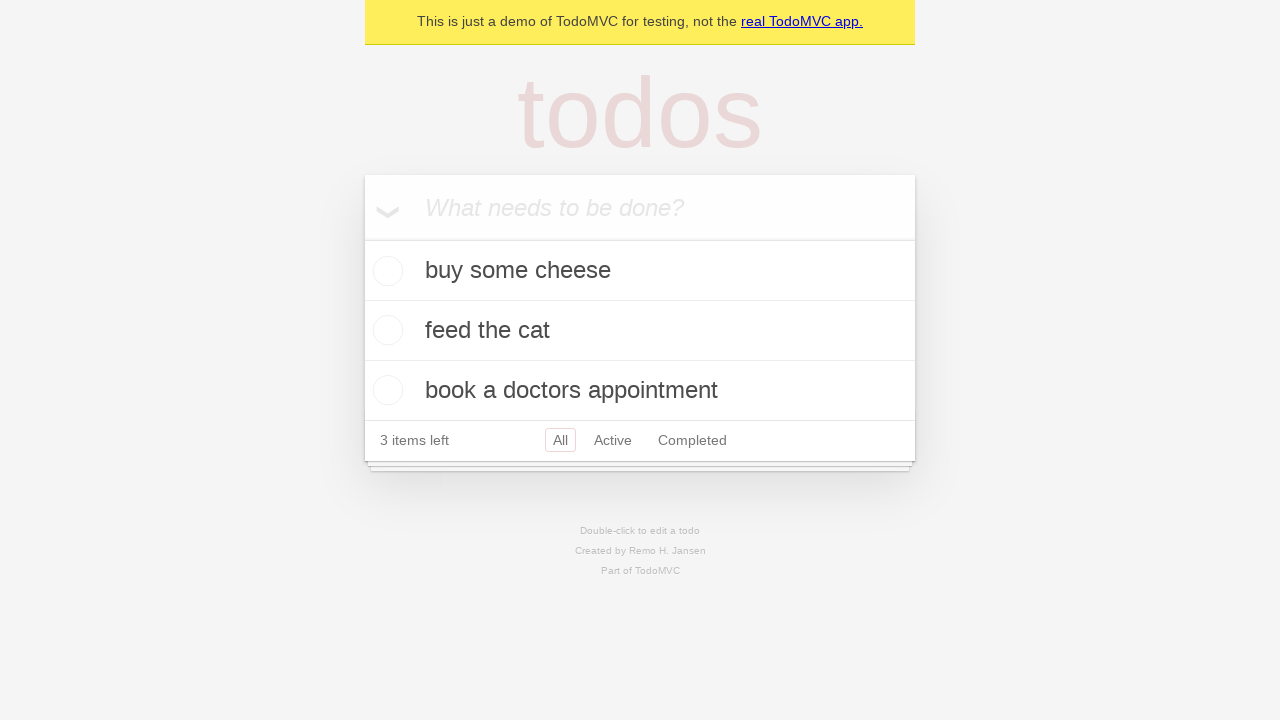